Tests the image slider/carousel functionality on the demoblaze homepage by clicking on different slide indicators and verifying the correct slide becomes active.

Starting URL: https://www.demoblaze.com/

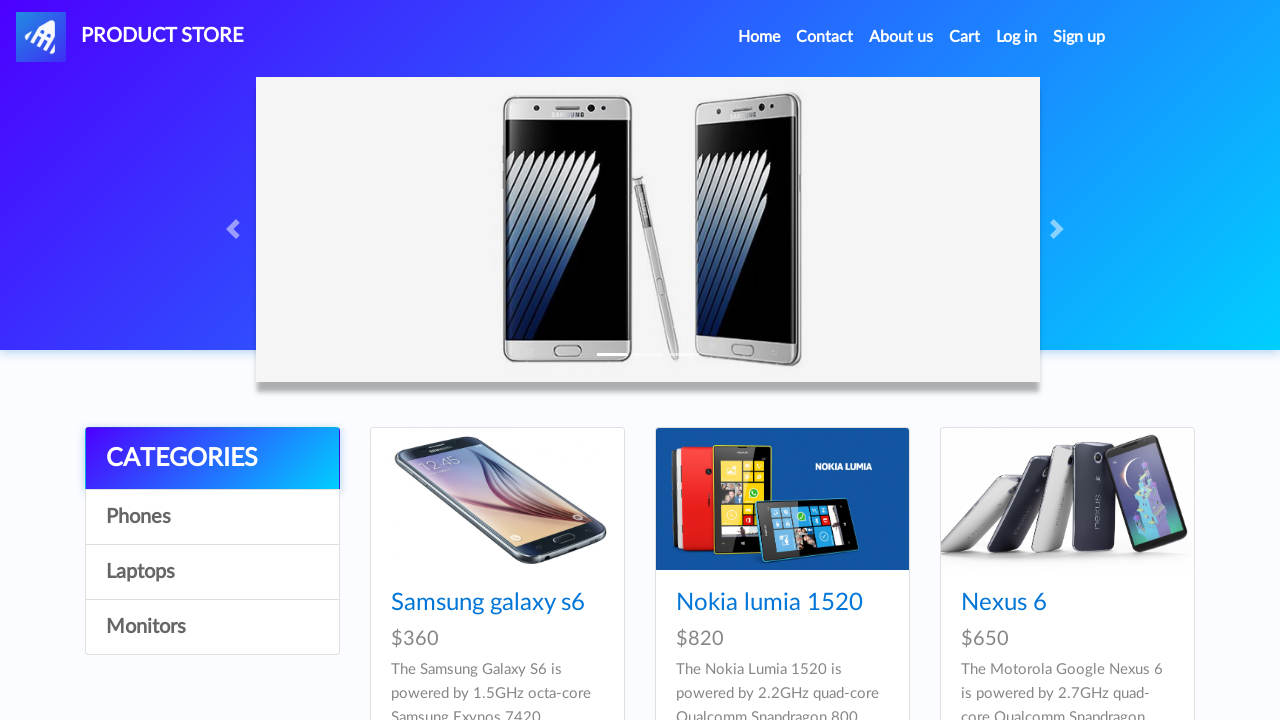

Carousel element loaded and ready
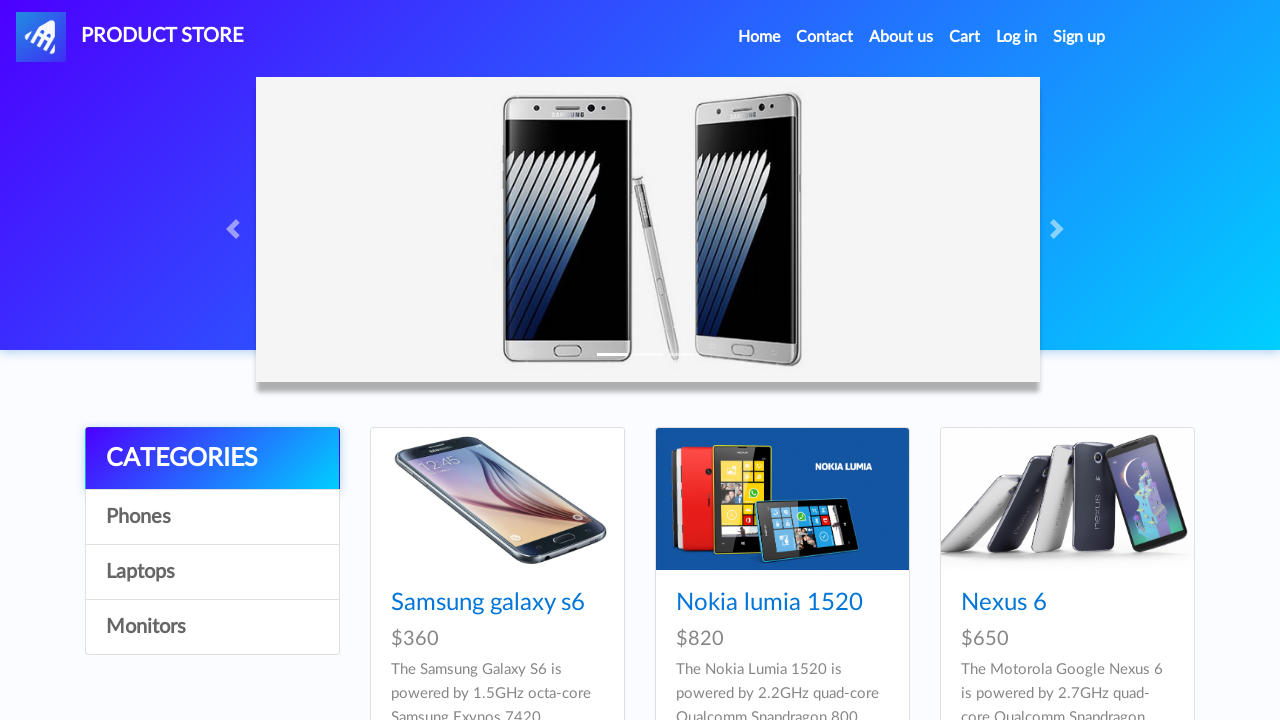

Clicked on second slide indicator (index 1) at (648, 354) on li[data-slide-to='1']
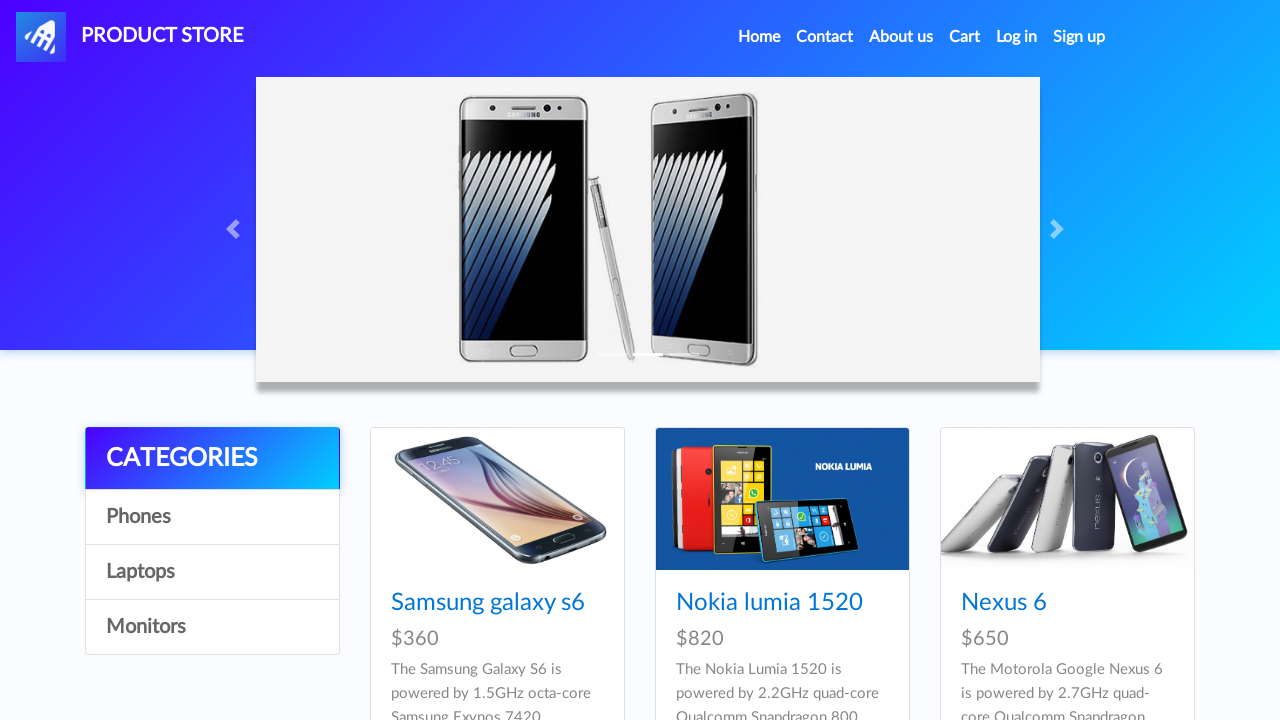

Waited 1 second for slide transition
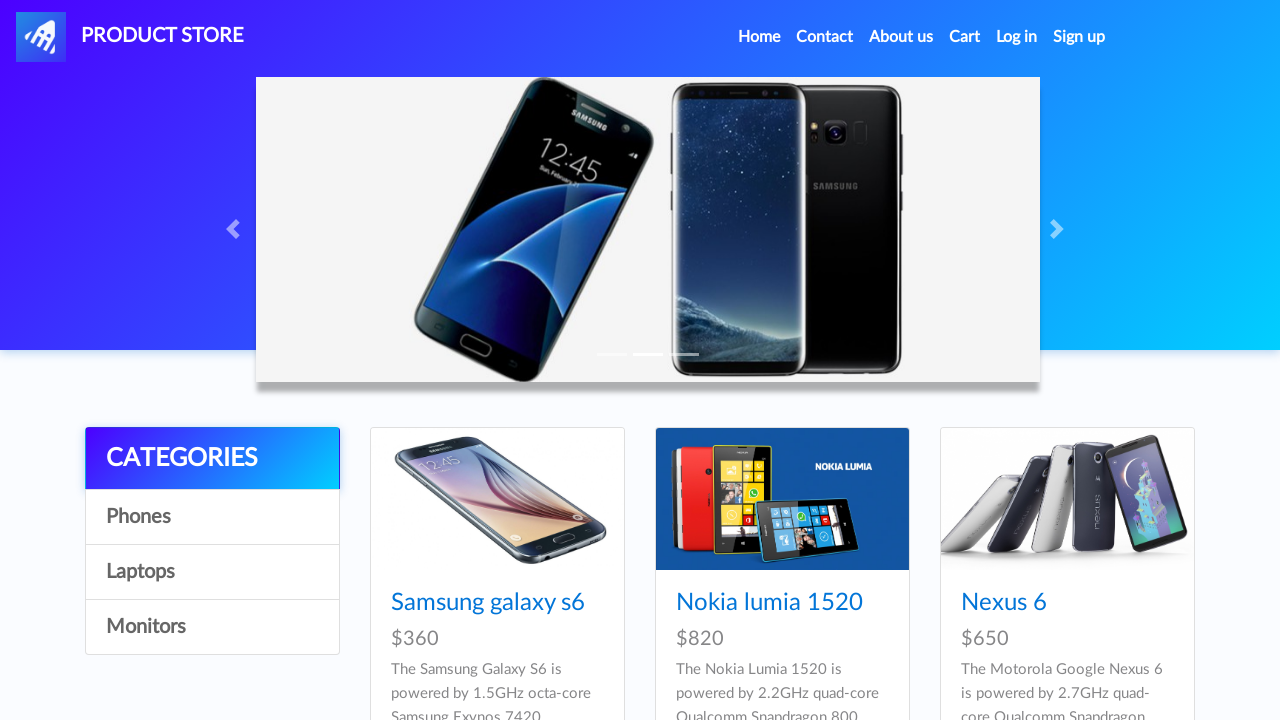

Verified second slide is now active
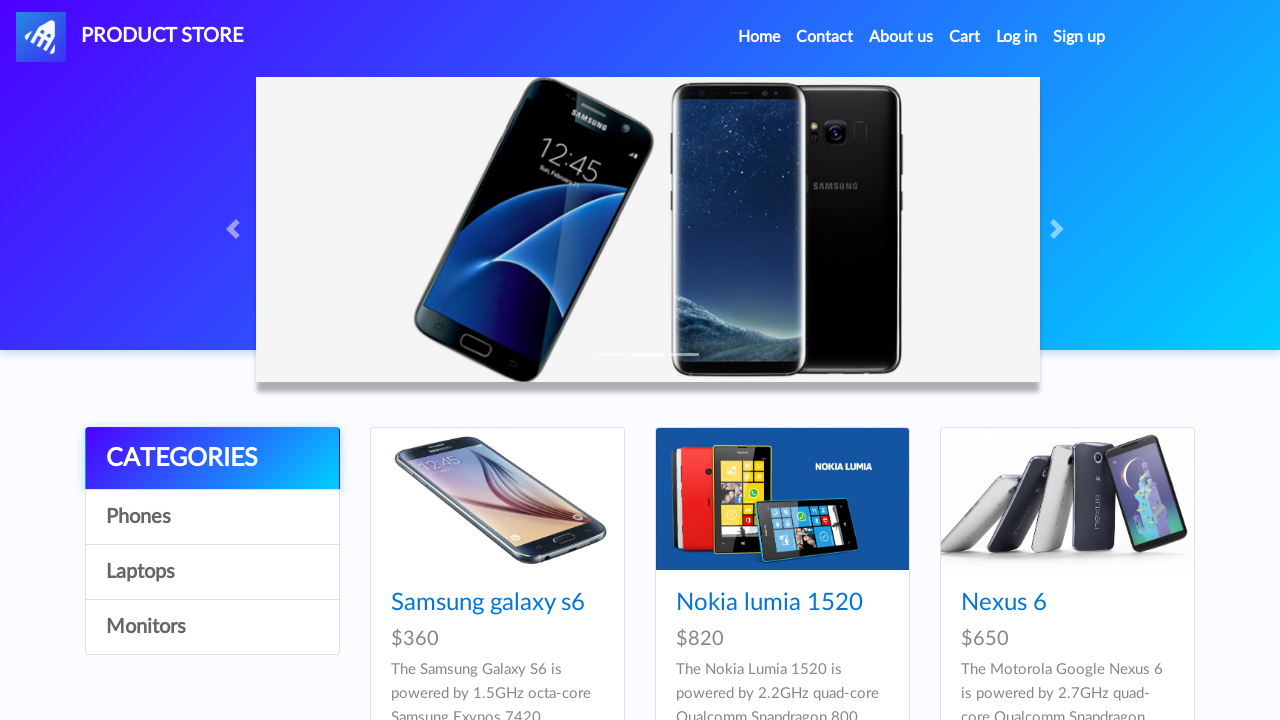

Clicked on third slide indicator (index 2) at (684, 354) on li[data-slide-to='2']
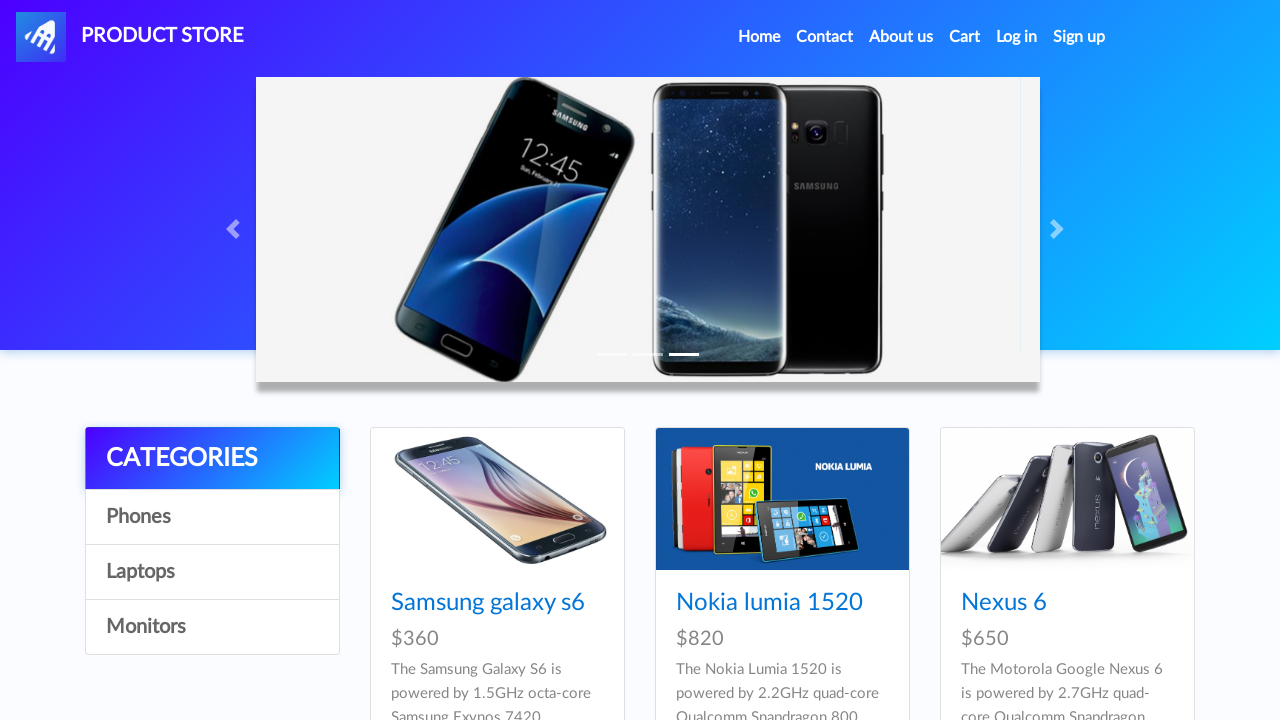

Waited 1 second for slide transition
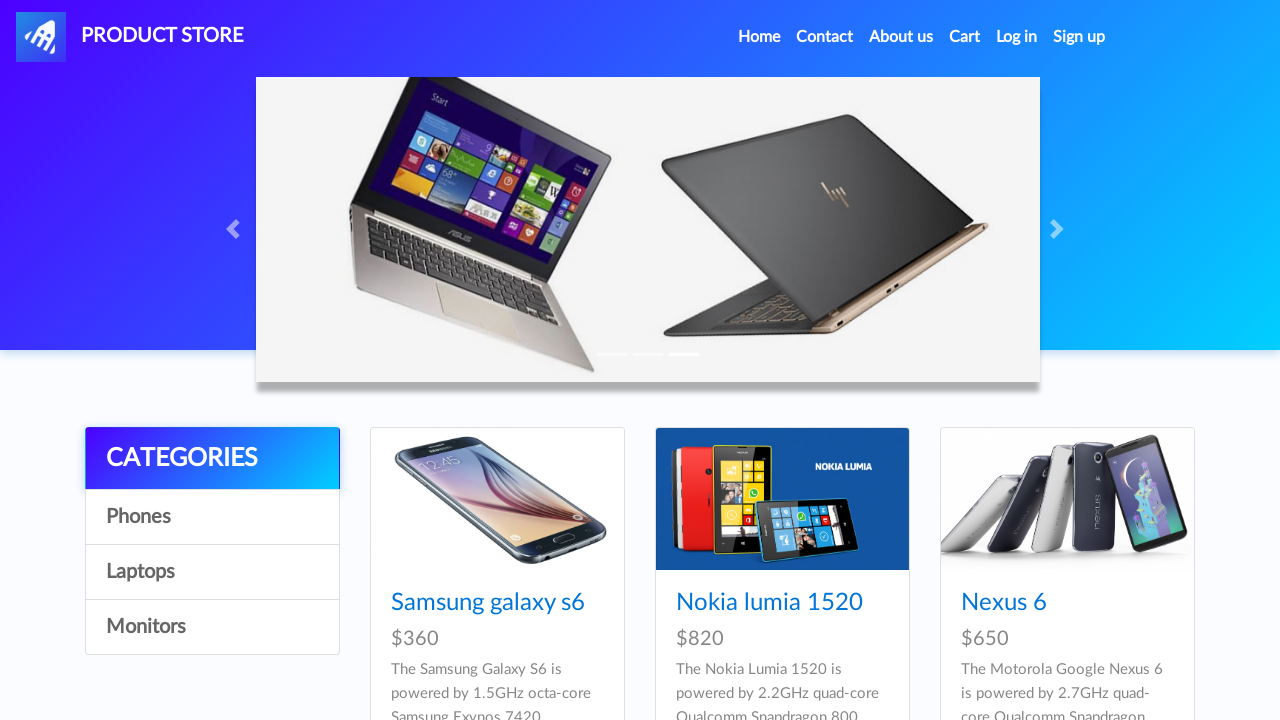

Verified third slide is now active
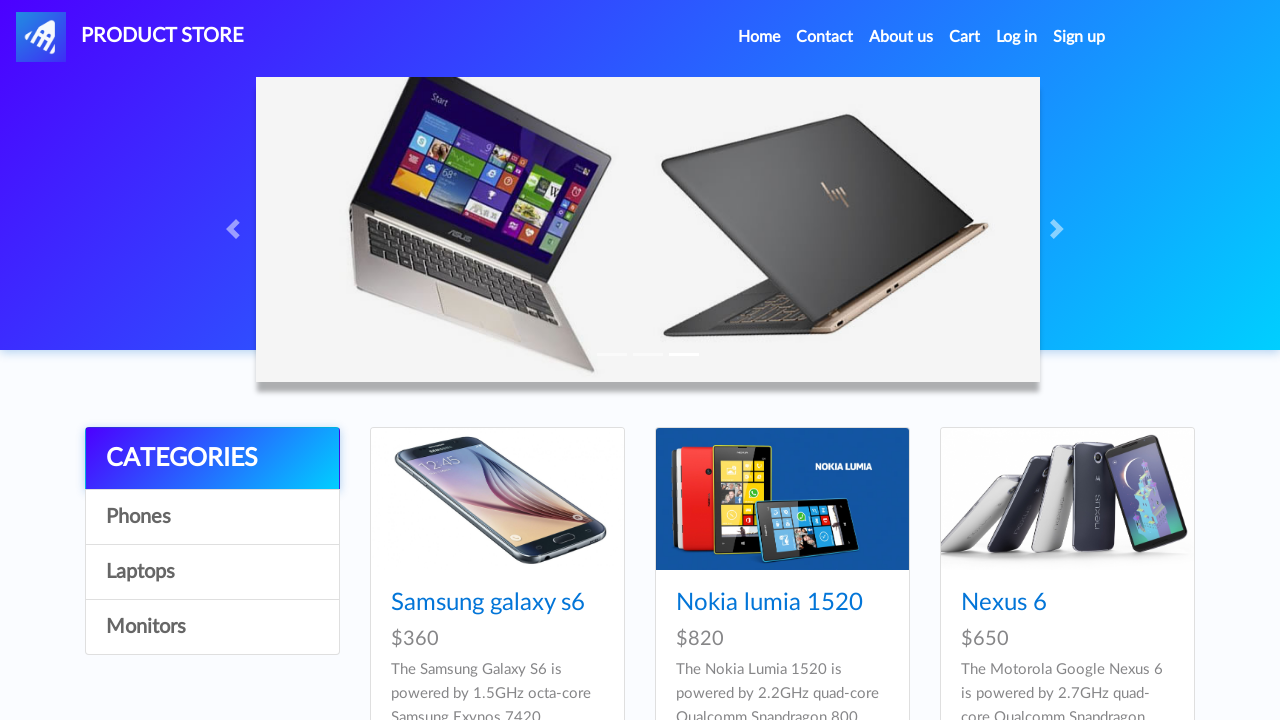

Clicked on first slide indicator (index 0) at (612, 354) on li[data-slide-to='0']
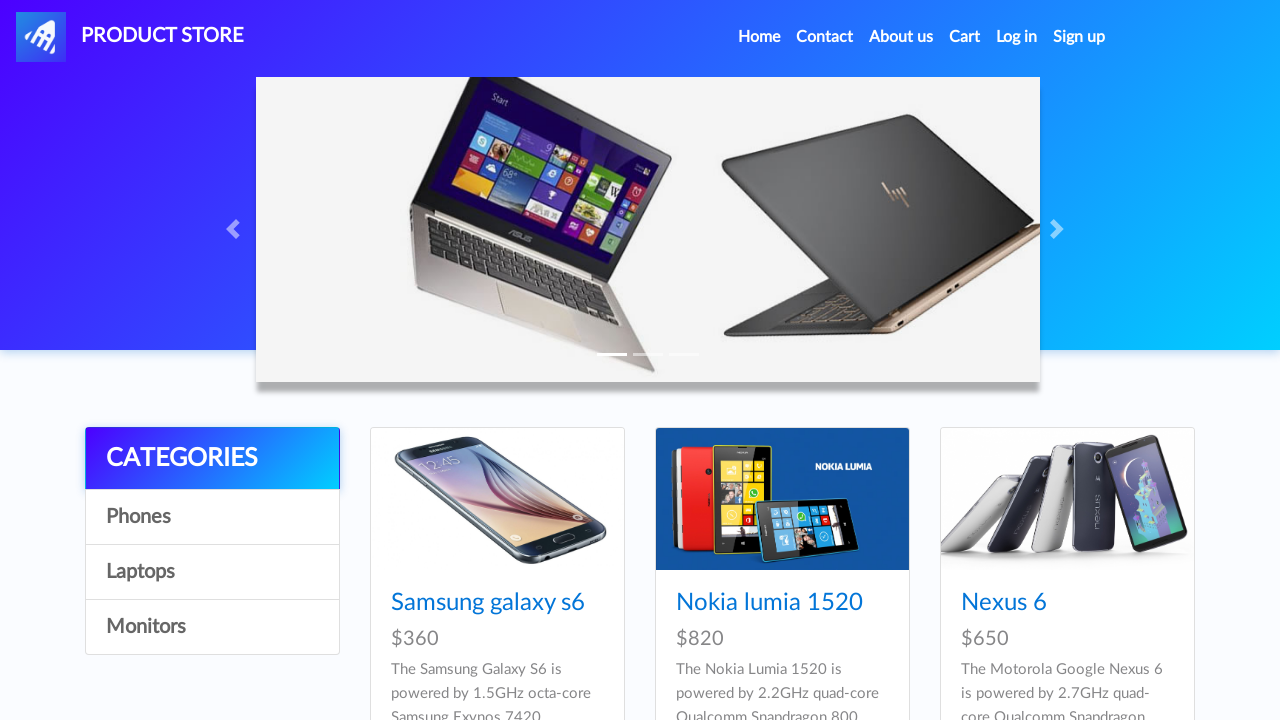

Waited 1 second for slide transition
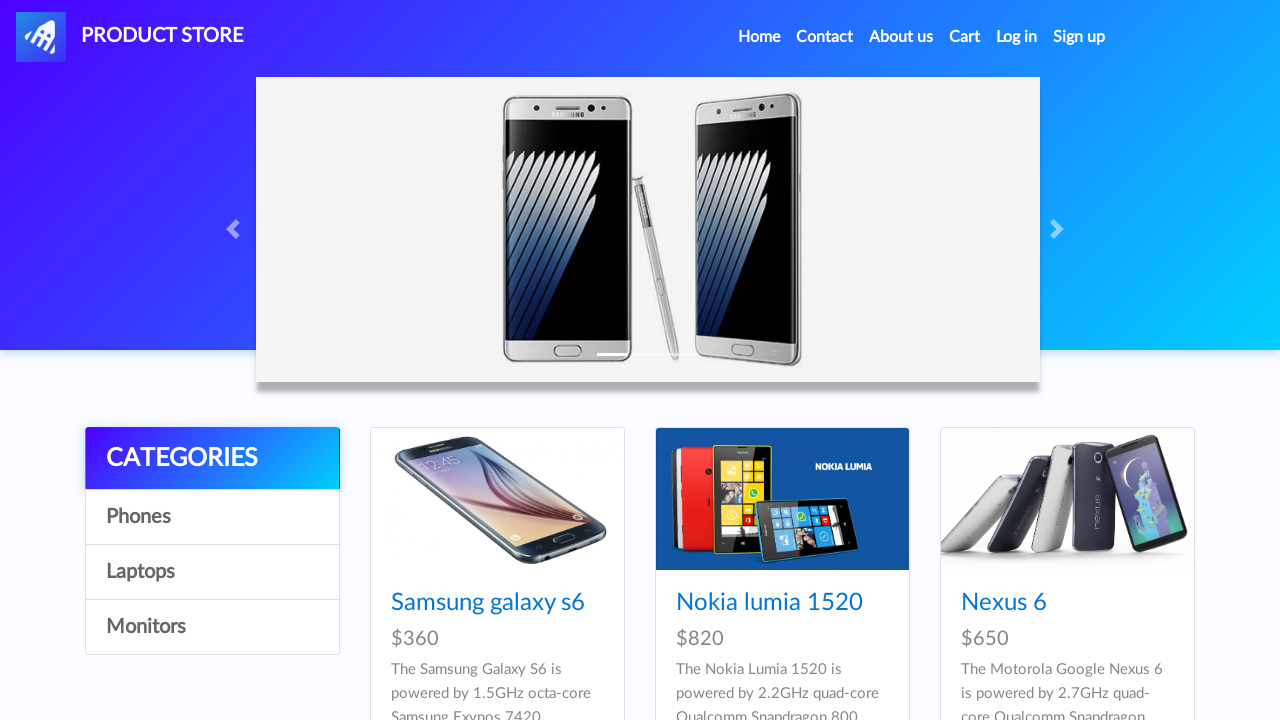

Verified first slide is now active
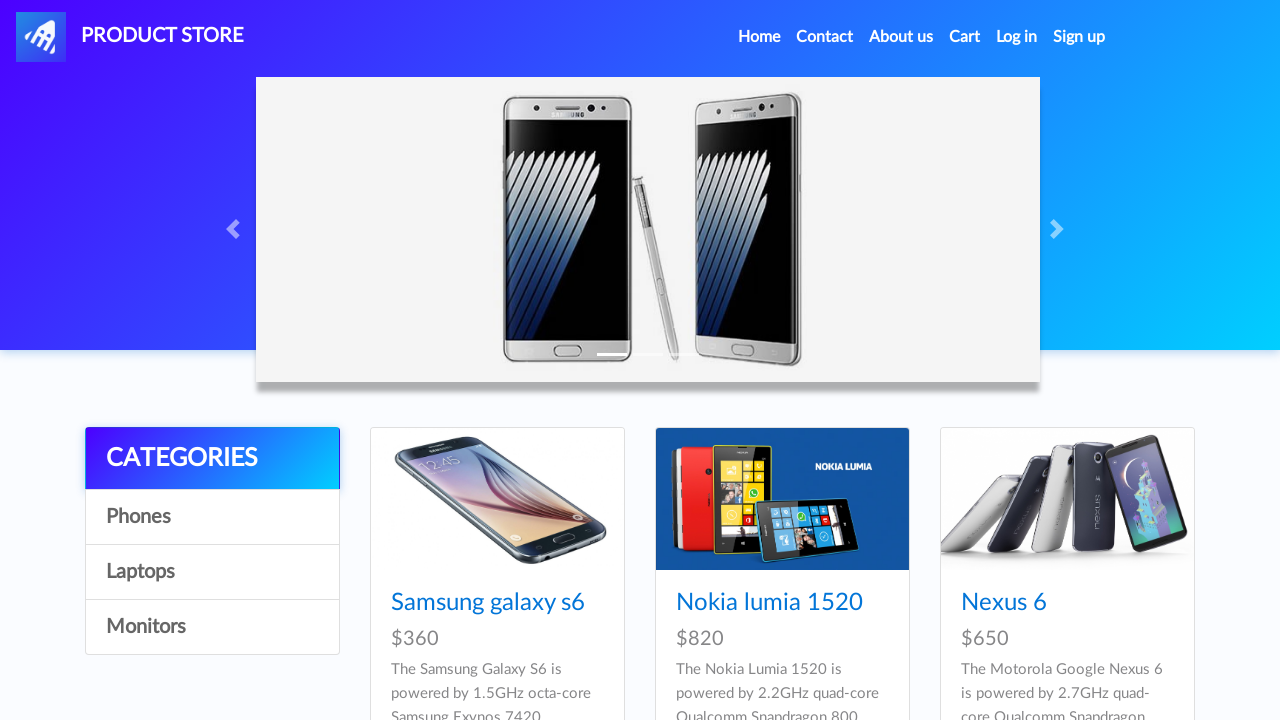

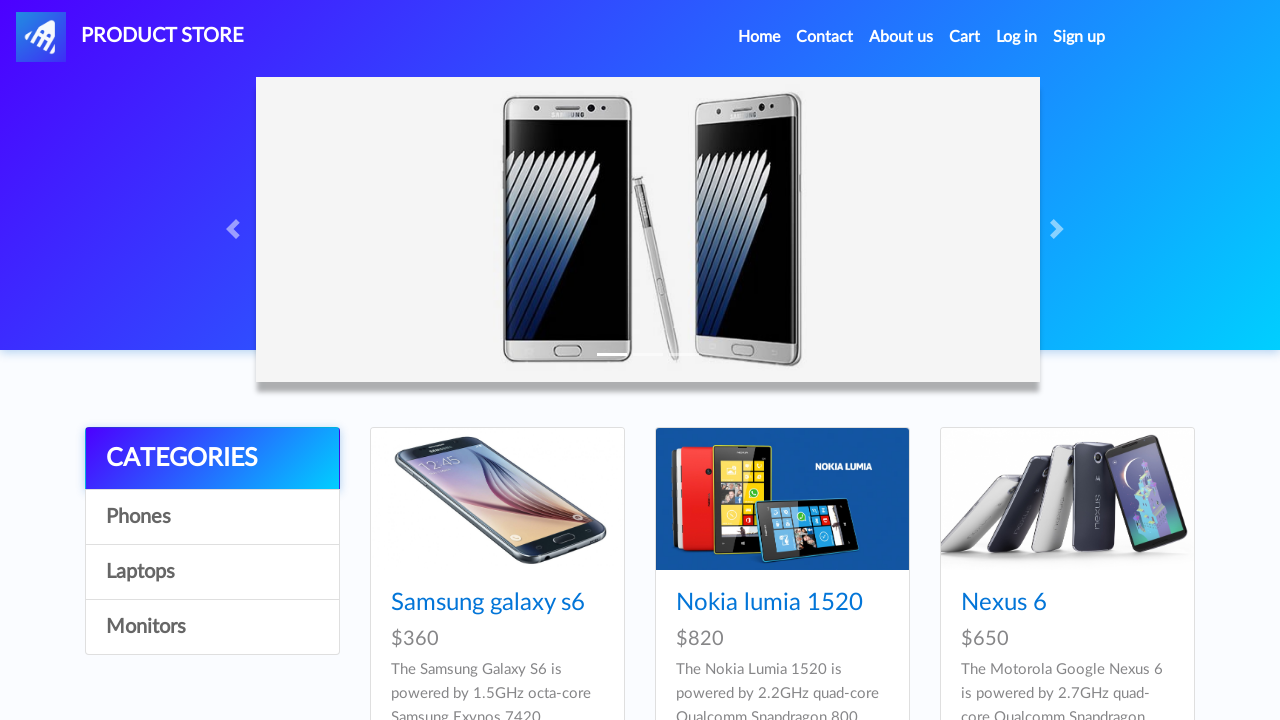